Tests button click functionality by finding and clicking a button, then interacting with the resulting alert popup.

Starting URL: https://mdn.github.io/learning-area/tools-testing/cross-browser-testing/accessibility/native-keyboard-accessibility.html

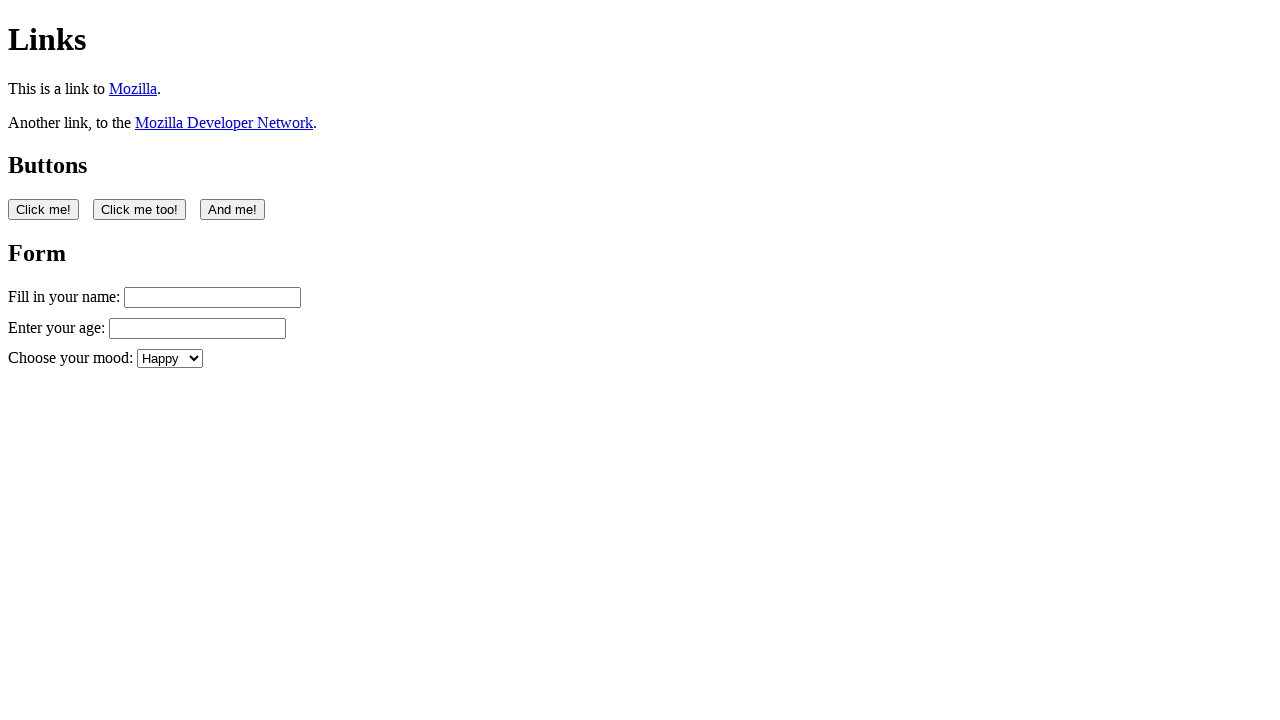

Navigated to native keyboard accessibility test page
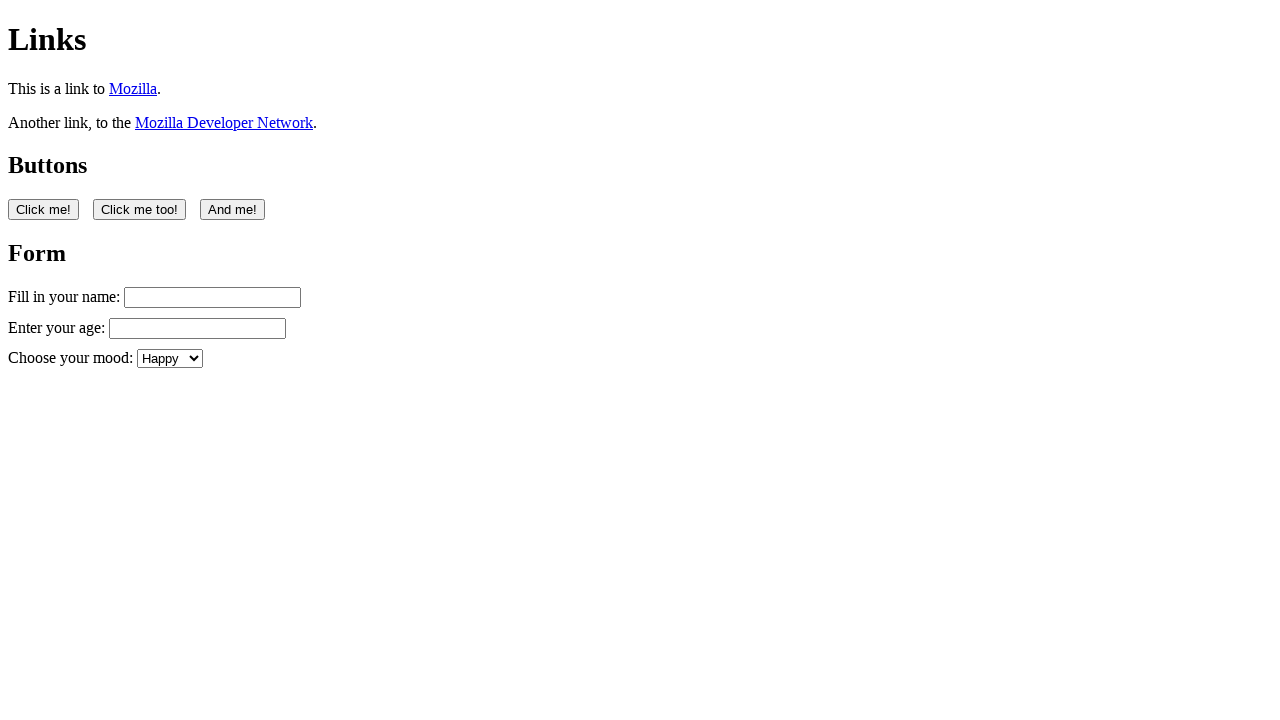

Clicked the first button on the page at (44, 209) on button:nth-of-type(1)
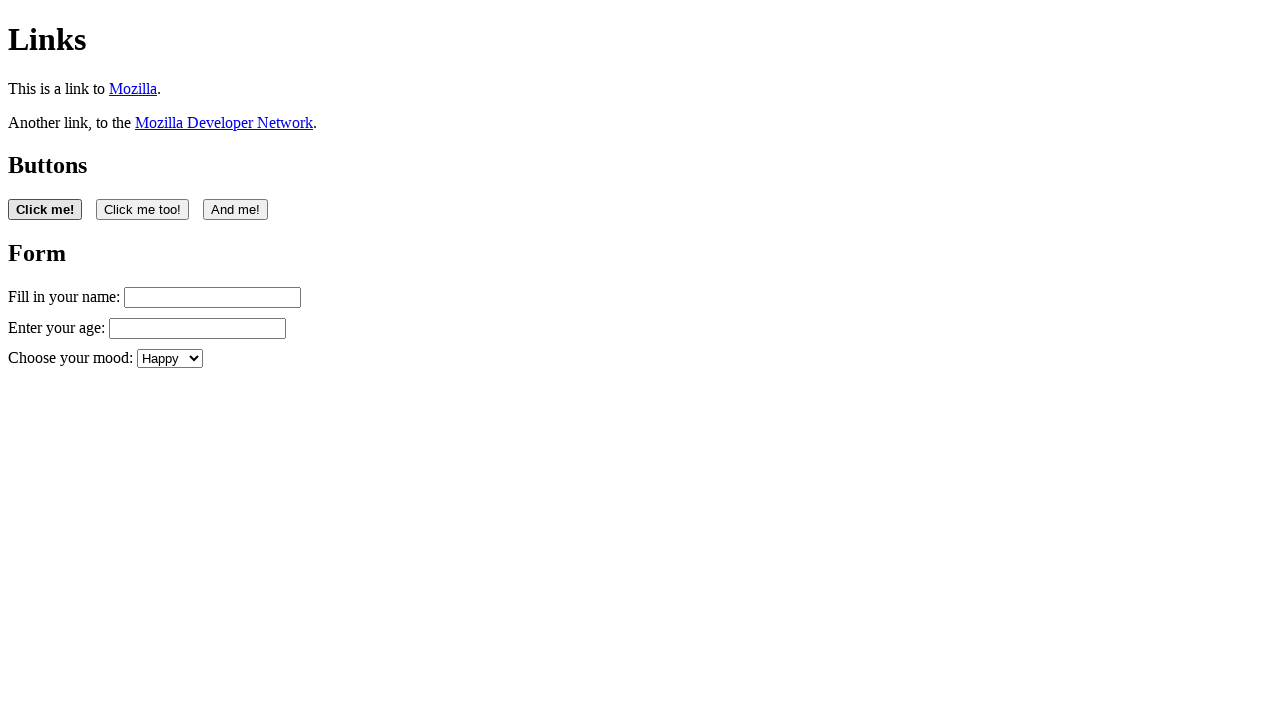

Set up dialog handler to accept alerts
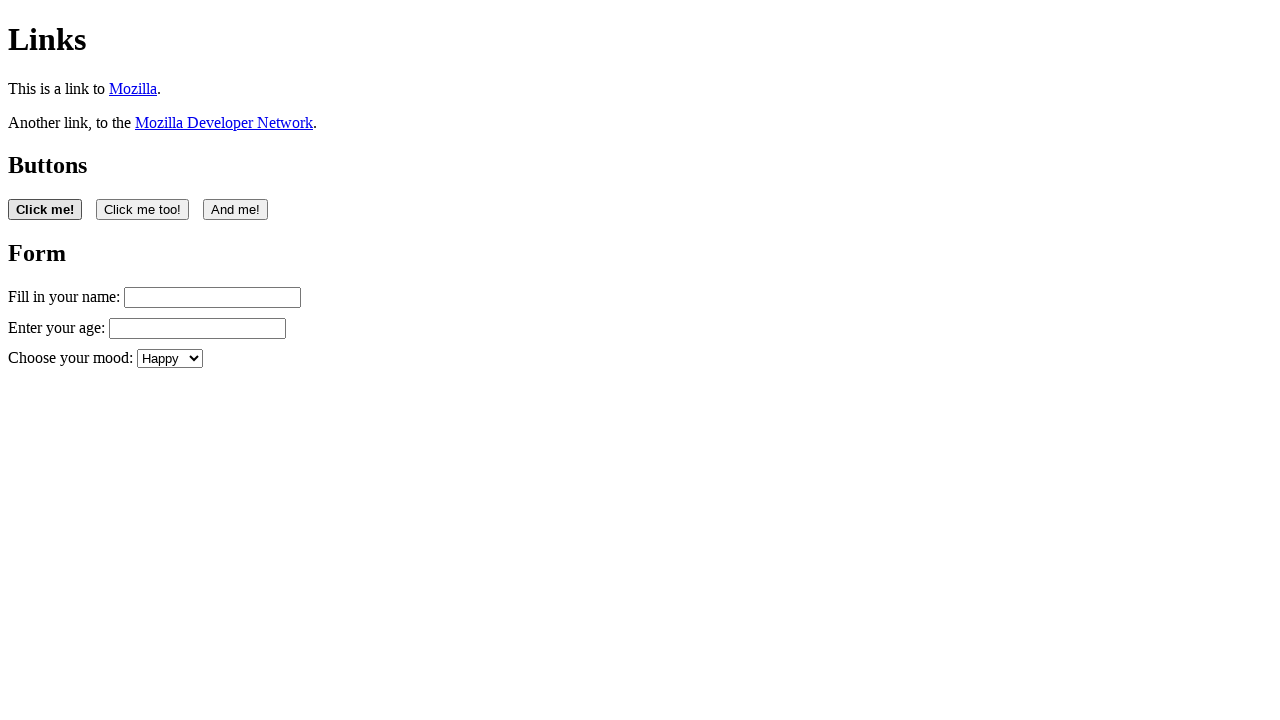

Waited for alert dialog to be processed
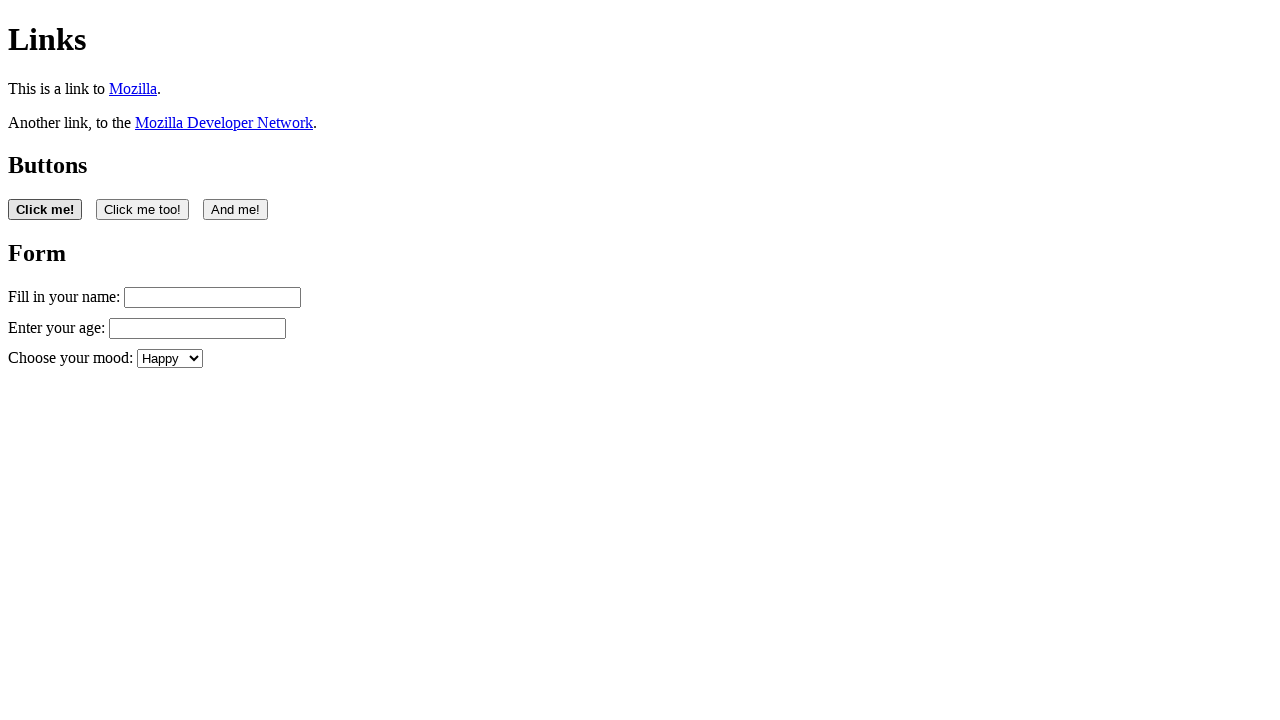

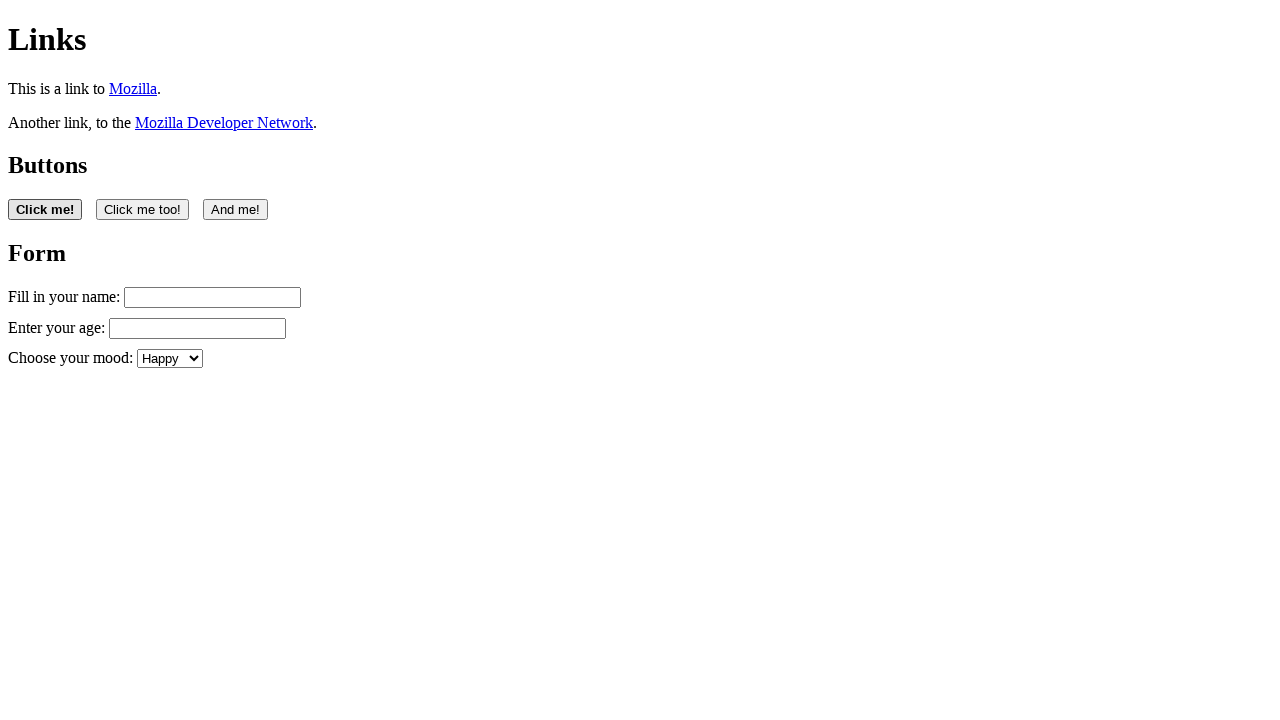